Tests JavaScript alert dialog handling by triggering an alert and accepting it

Starting URL: https://practice.expandtesting.com/js-dialogs

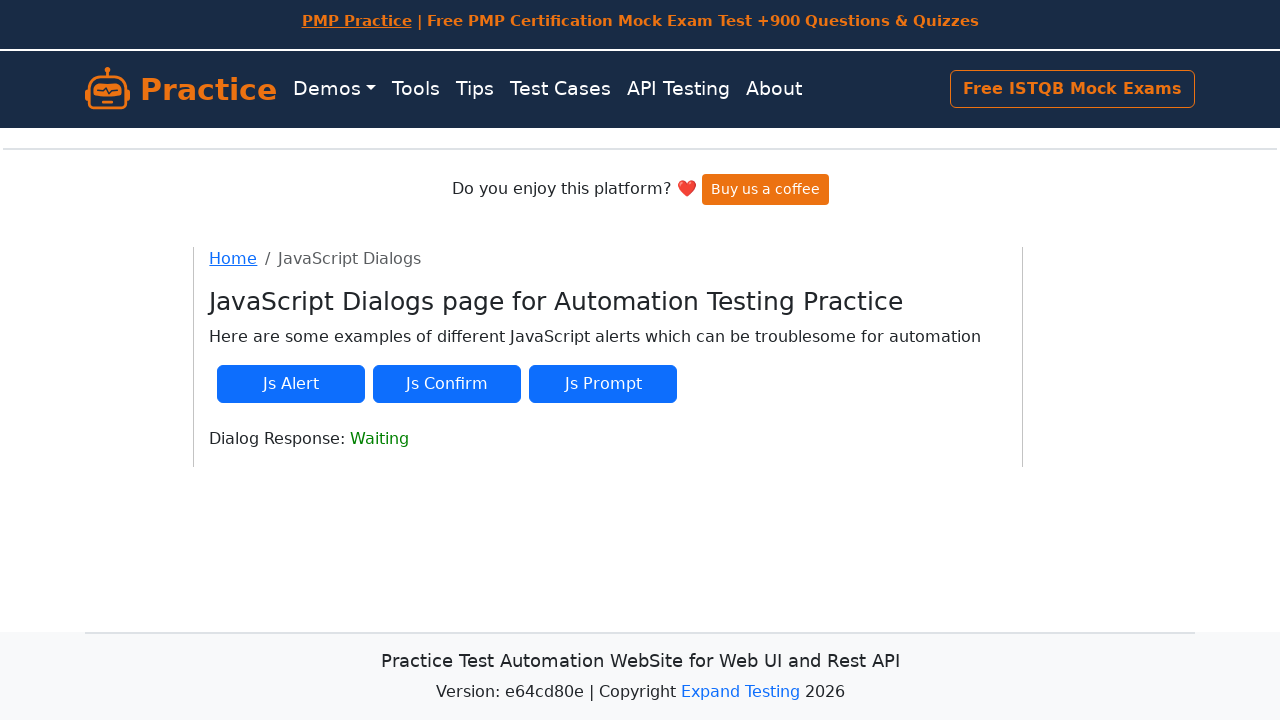

Clicked button to trigger JavaScript alert at (291, 384) on #js-alert
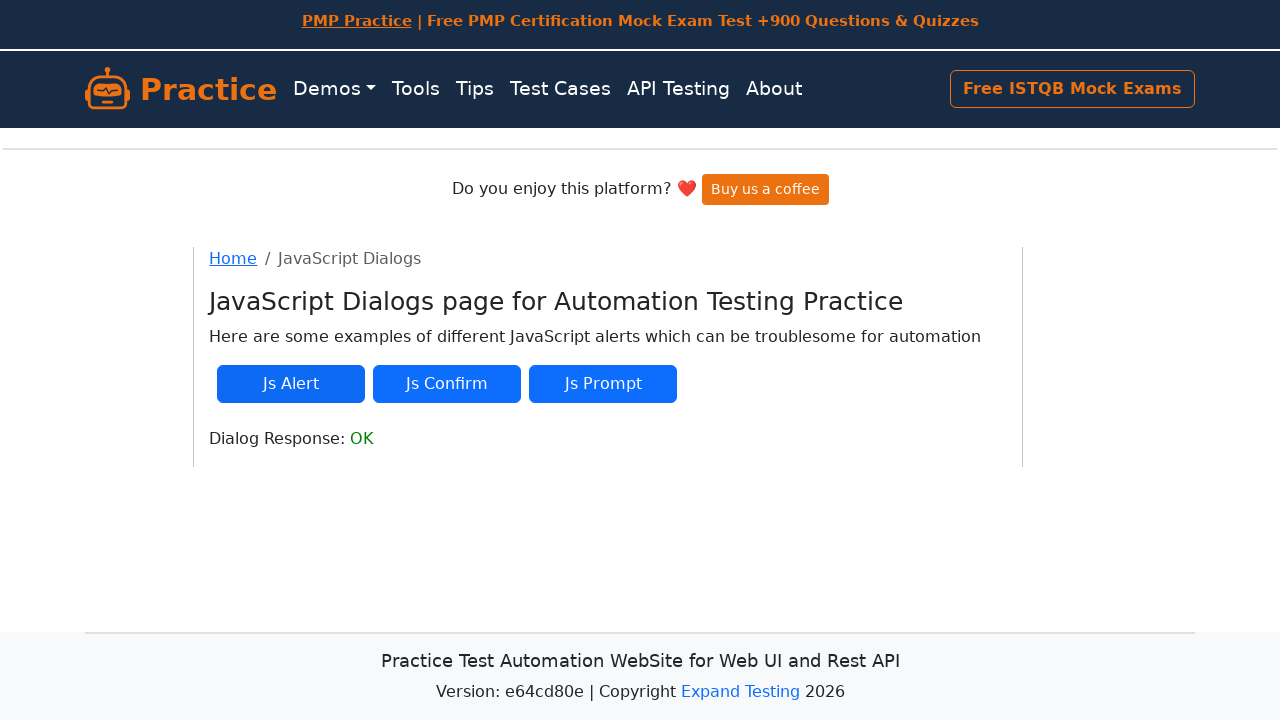

Set up dialog handler to accept alert
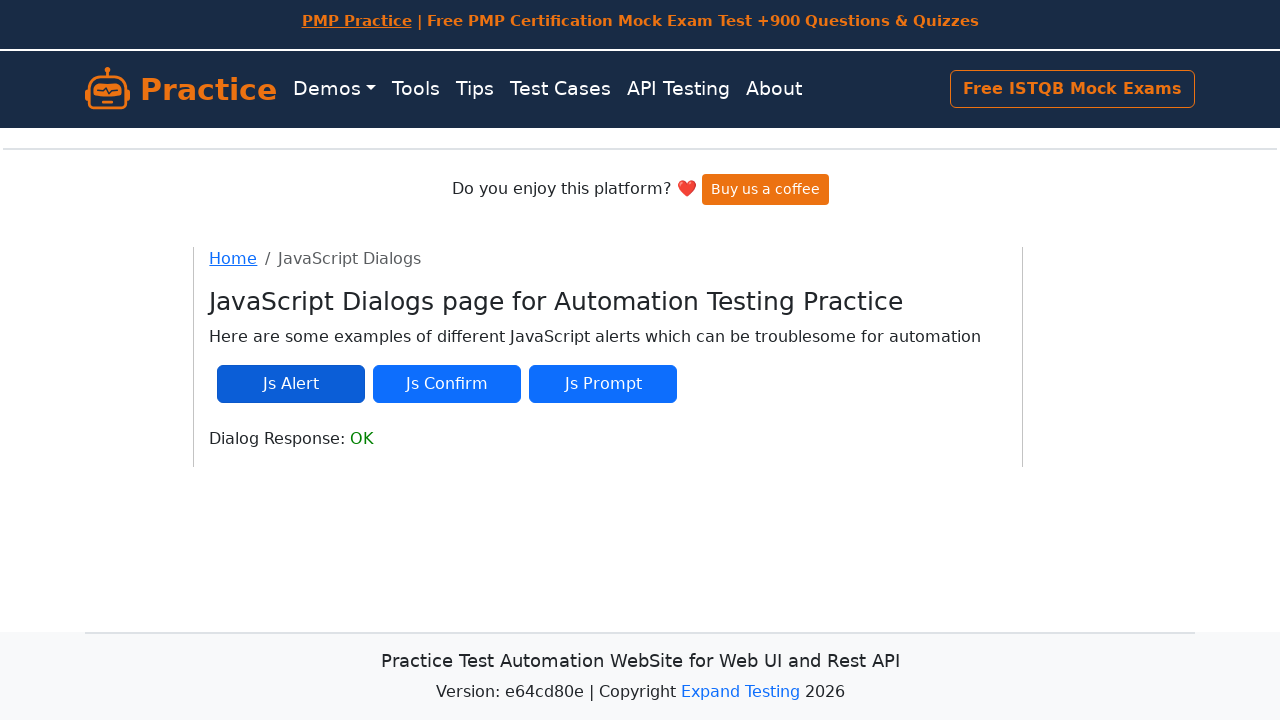

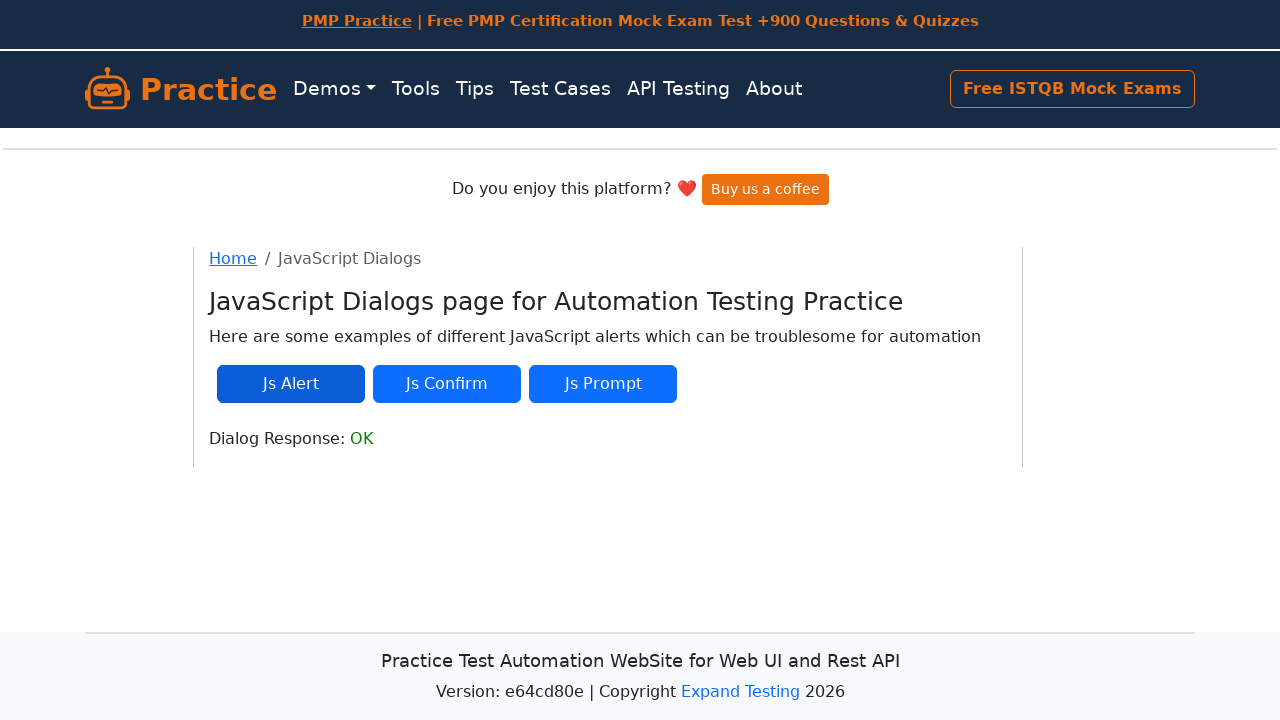